Navigates to TikTok Creative Center music page, switches between Breakout and Popular tabs, scrolls through content, and clicks "View More" buttons to load additional music items.

Starting URL: https://ads.tiktok.com/business/creativecenter/inspiration/popular/music/pc/en

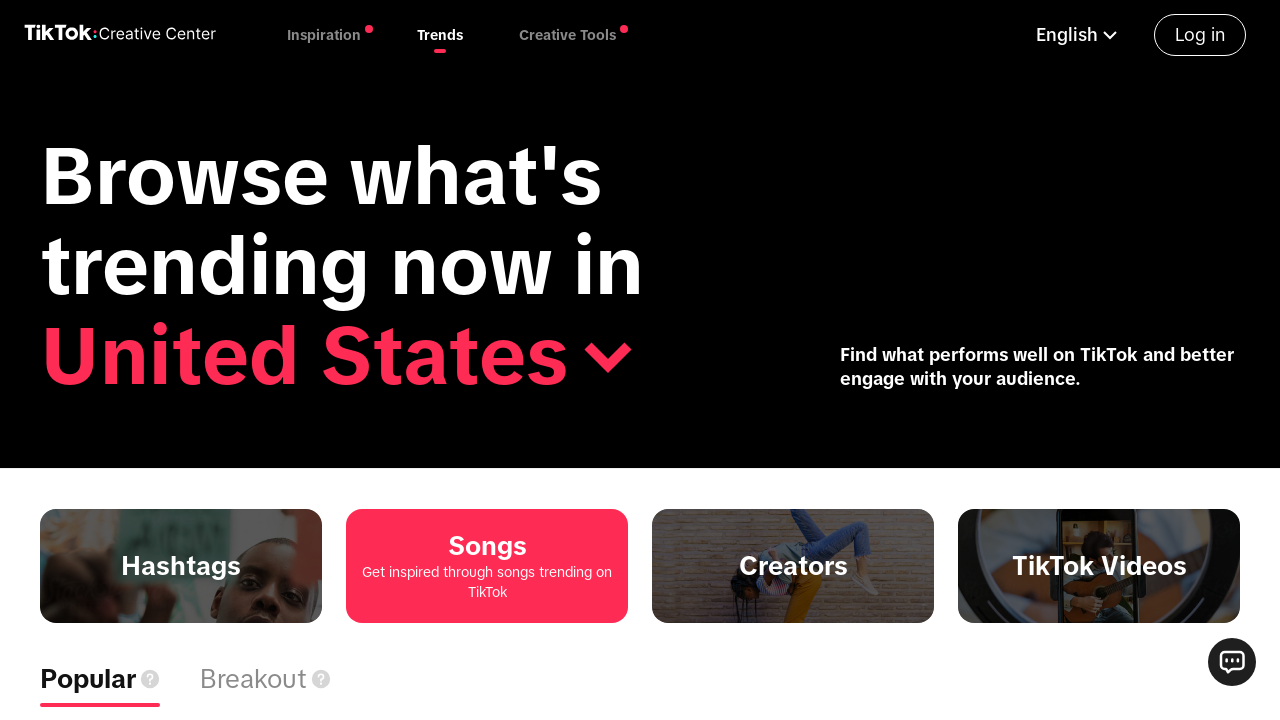

Waited for page to reach networkidle state
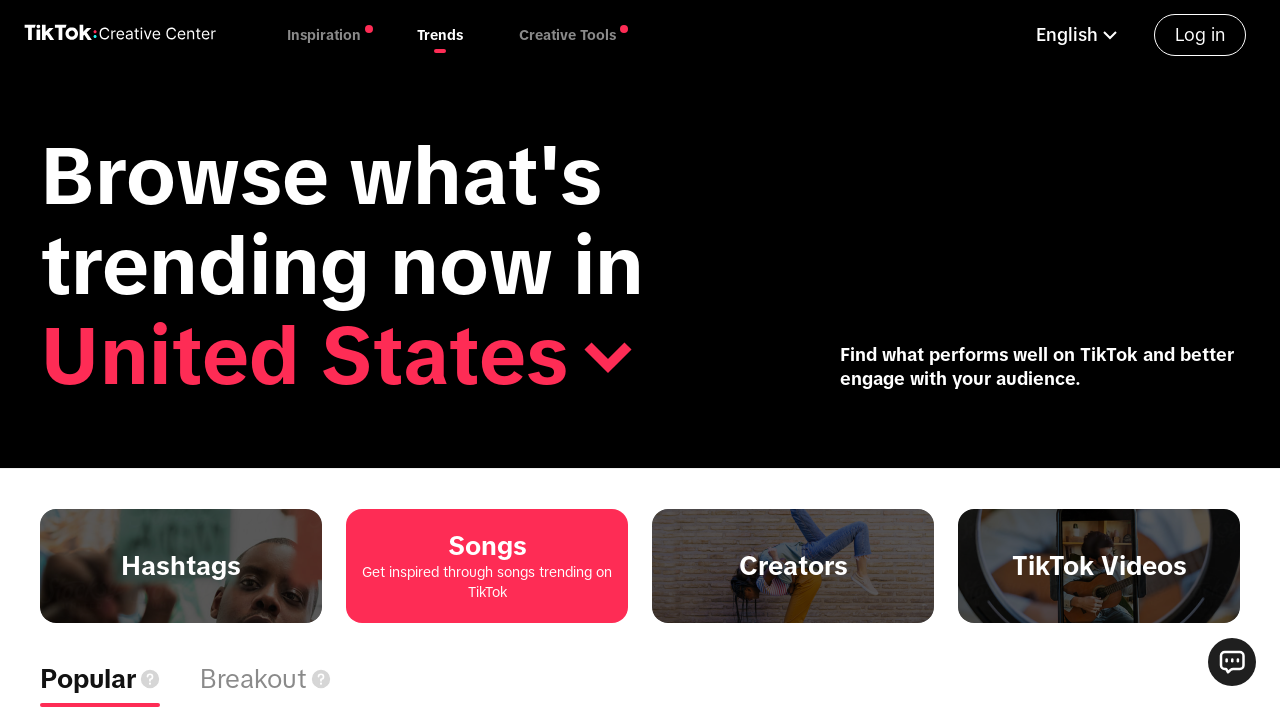

Waited 5 seconds for additional content to load
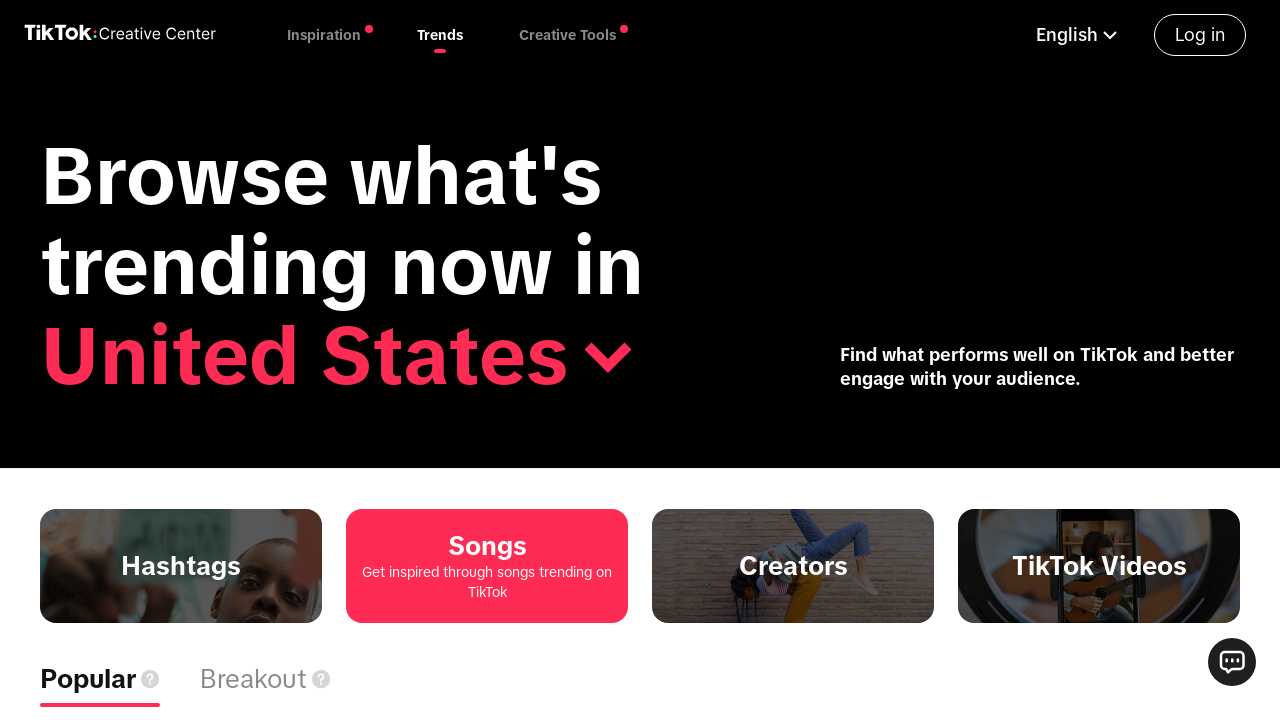

Scrolled to bottom of page to trigger lazy loading
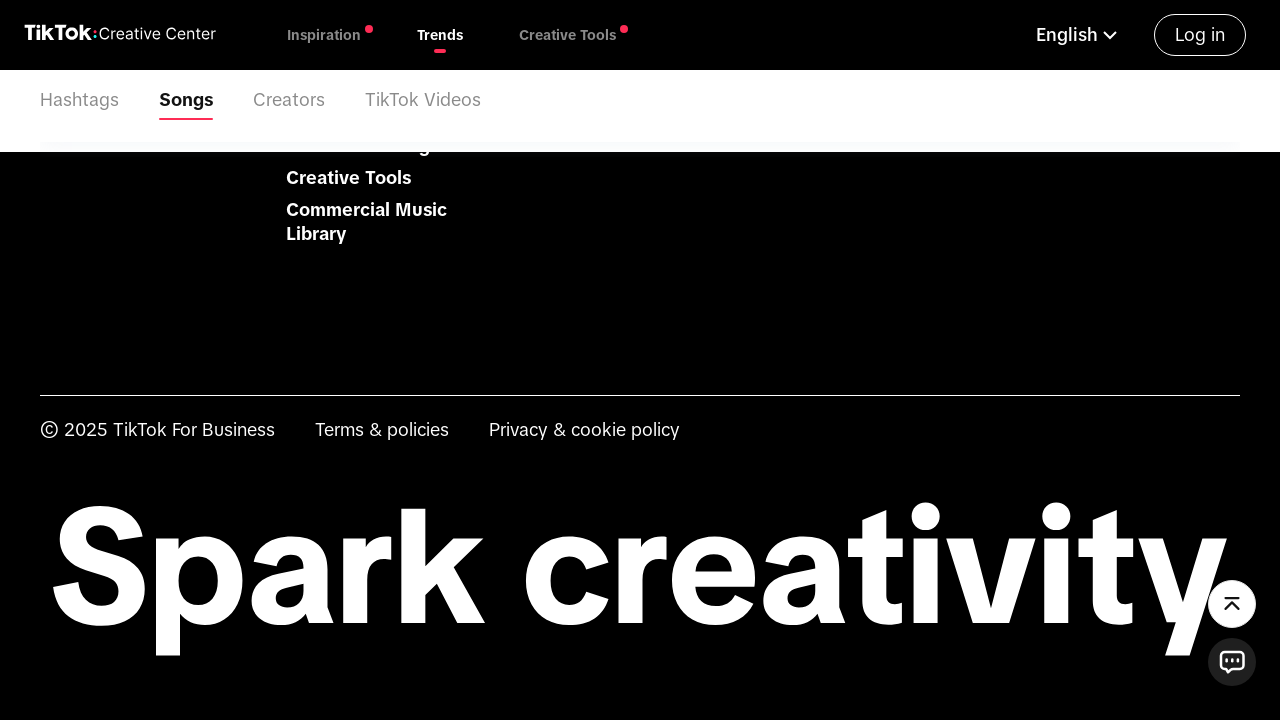

Waited 2 seconds for content to load after scroll
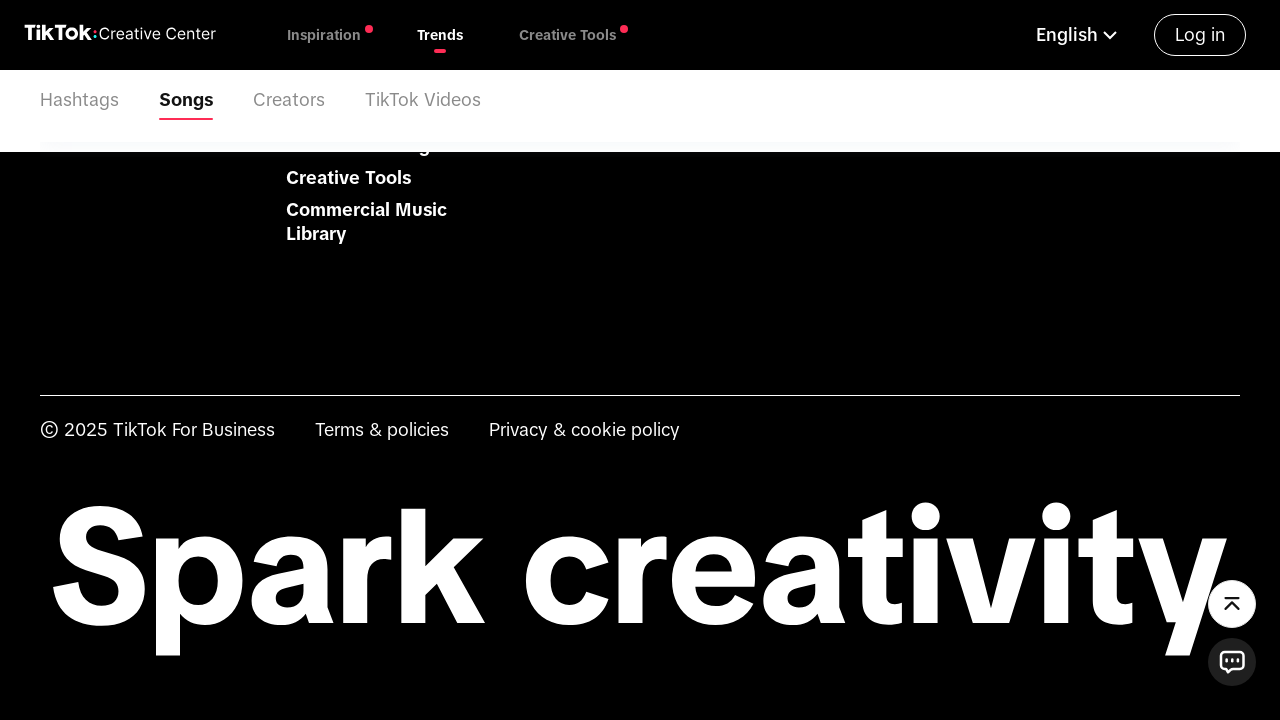

Waited for Breakout tab selector to appear
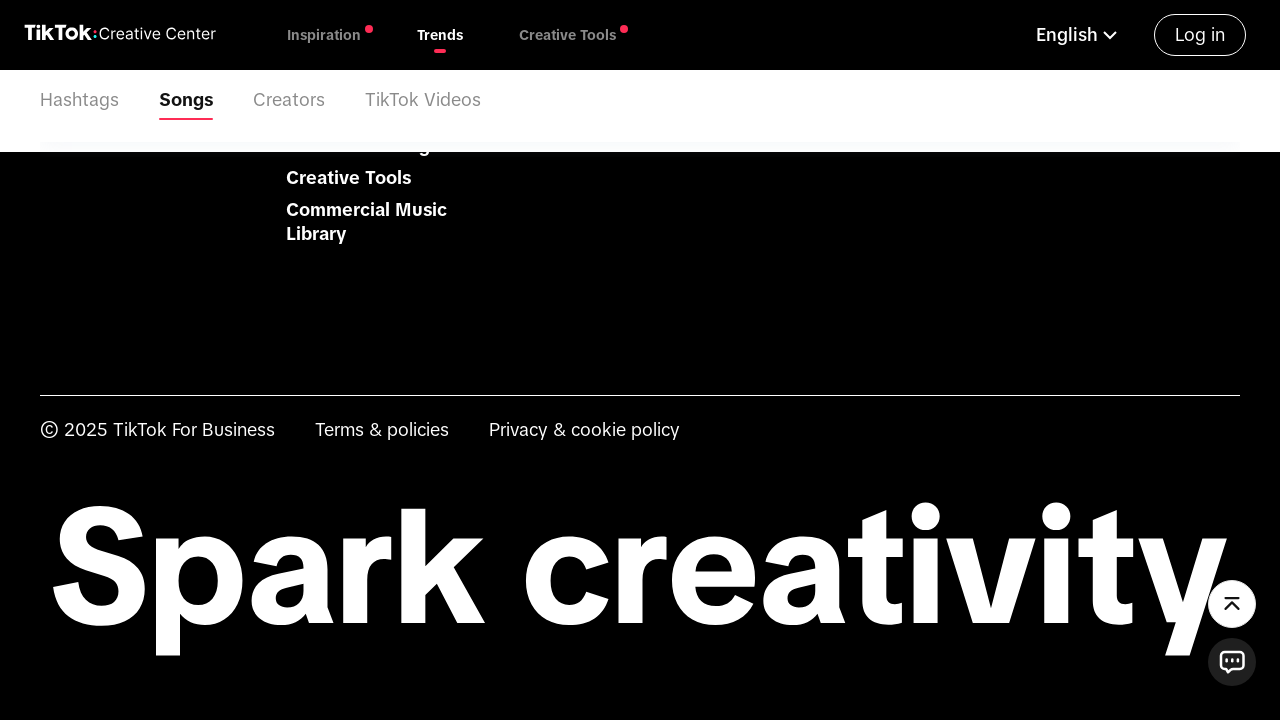

Clicked on Breakout tab at (254, 395) on span.ContentTab_itemLabelText__hiCCd:has-text('Breakout')
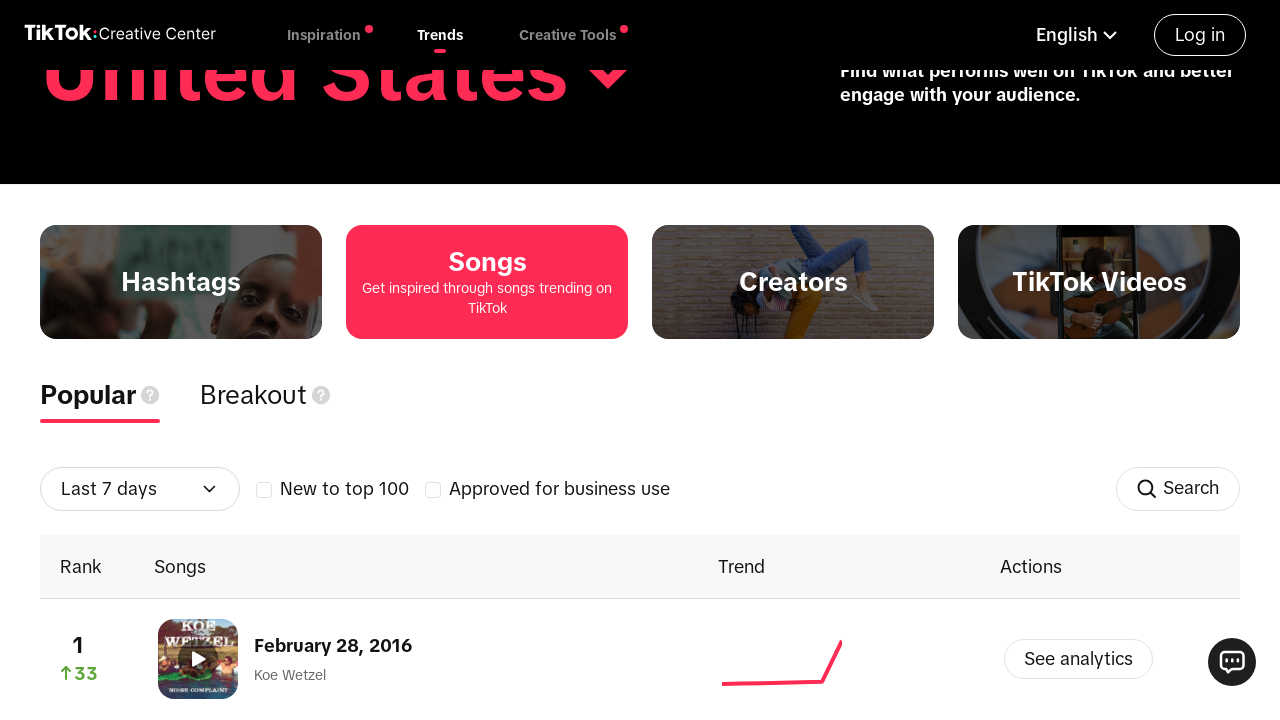

Waited for music items to load in Breakout tab
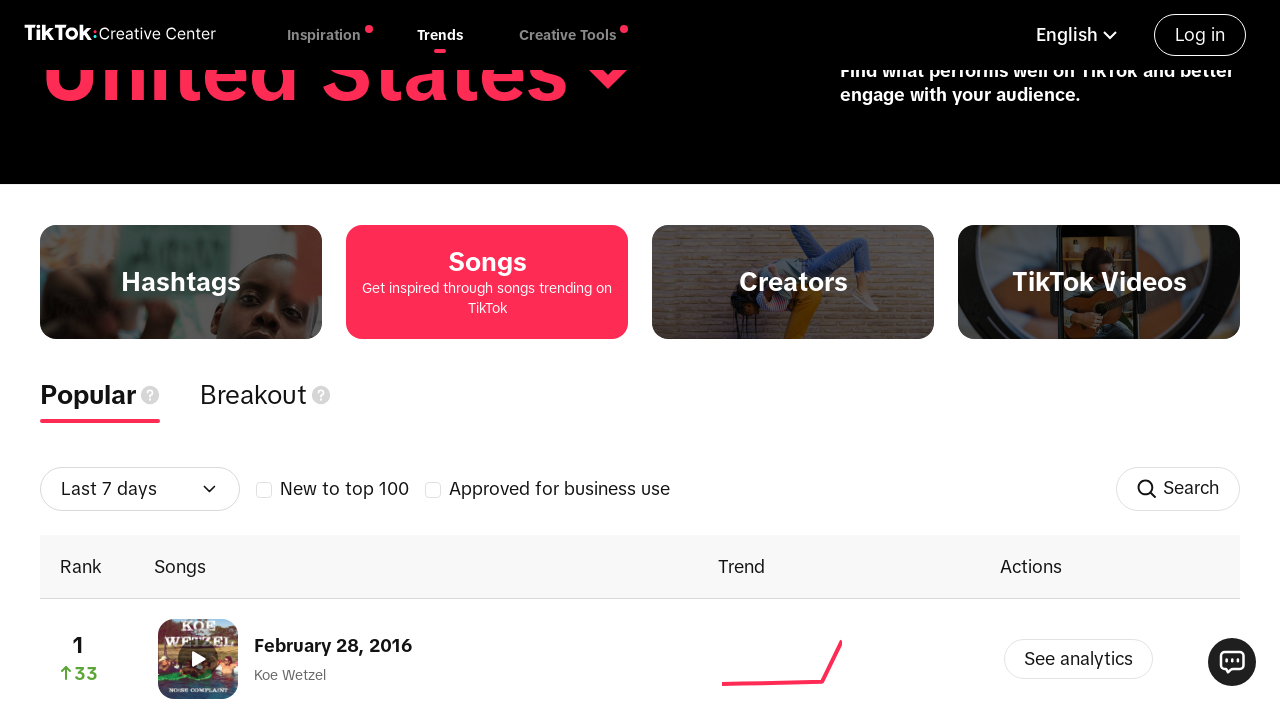

Scrolled to bottom of Breakout tab to load more content
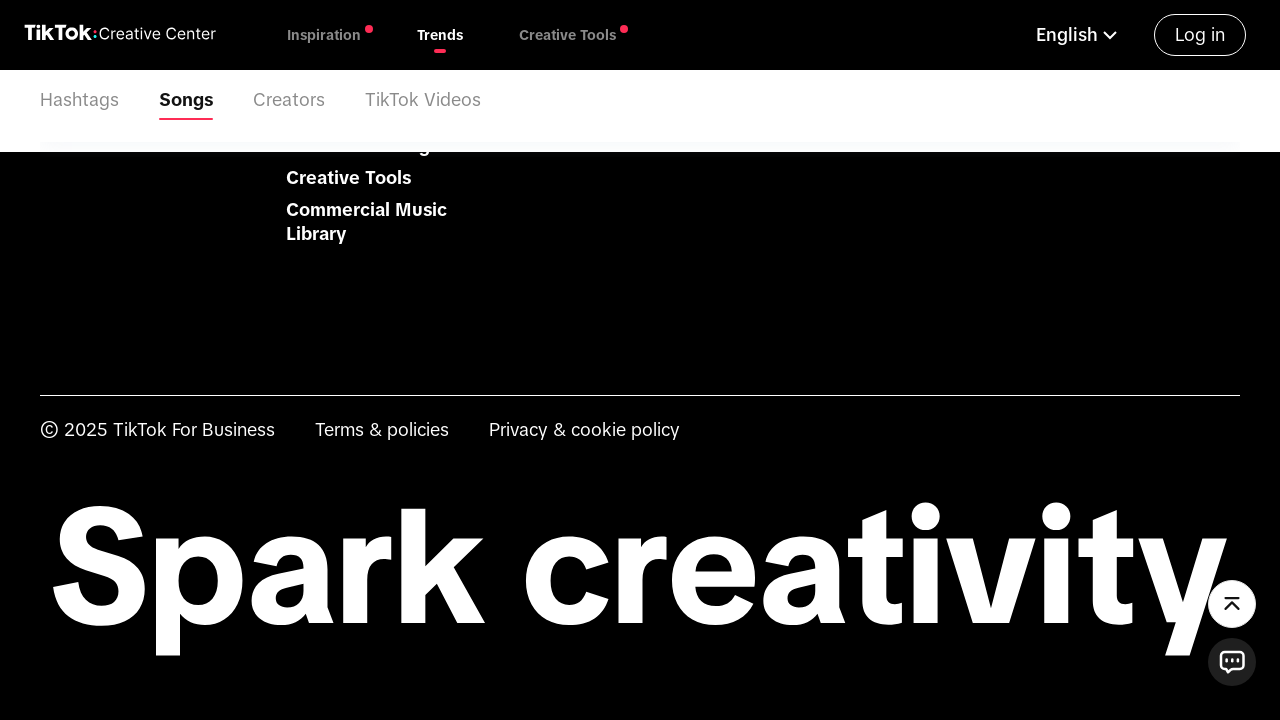

Waited 2 seconds for additional content to load
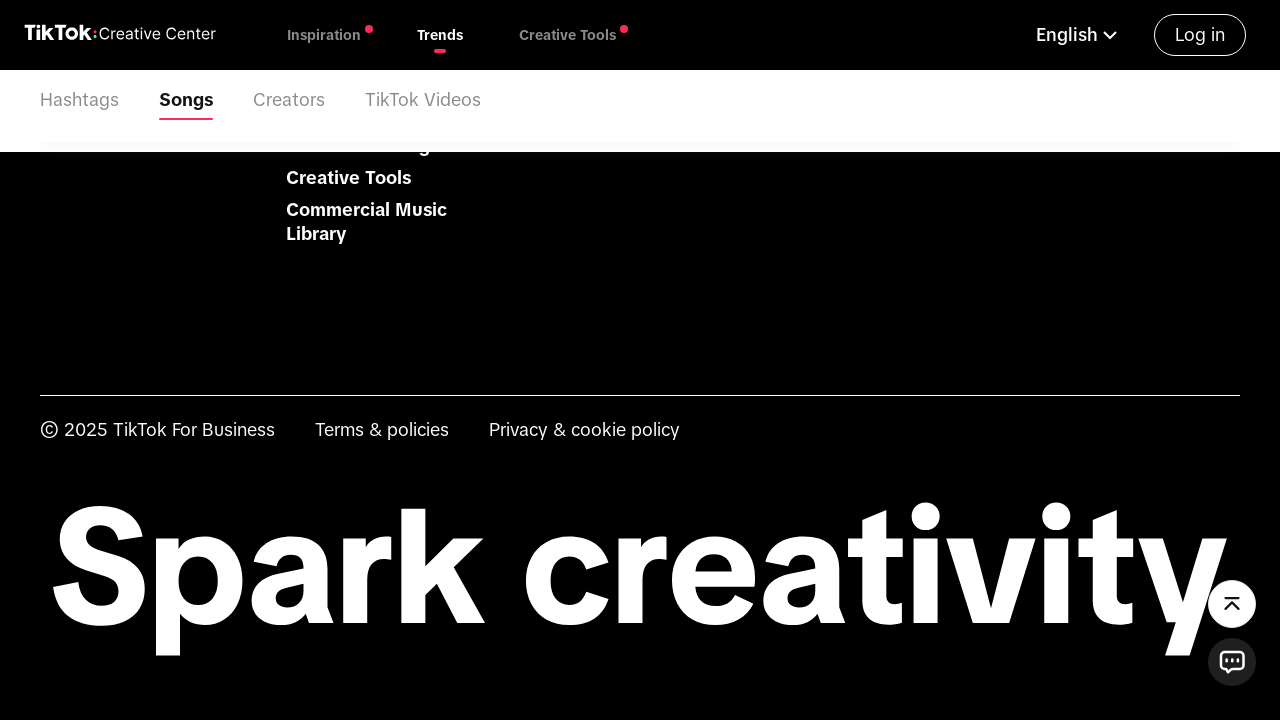

Queried for View More button in Breakout tab
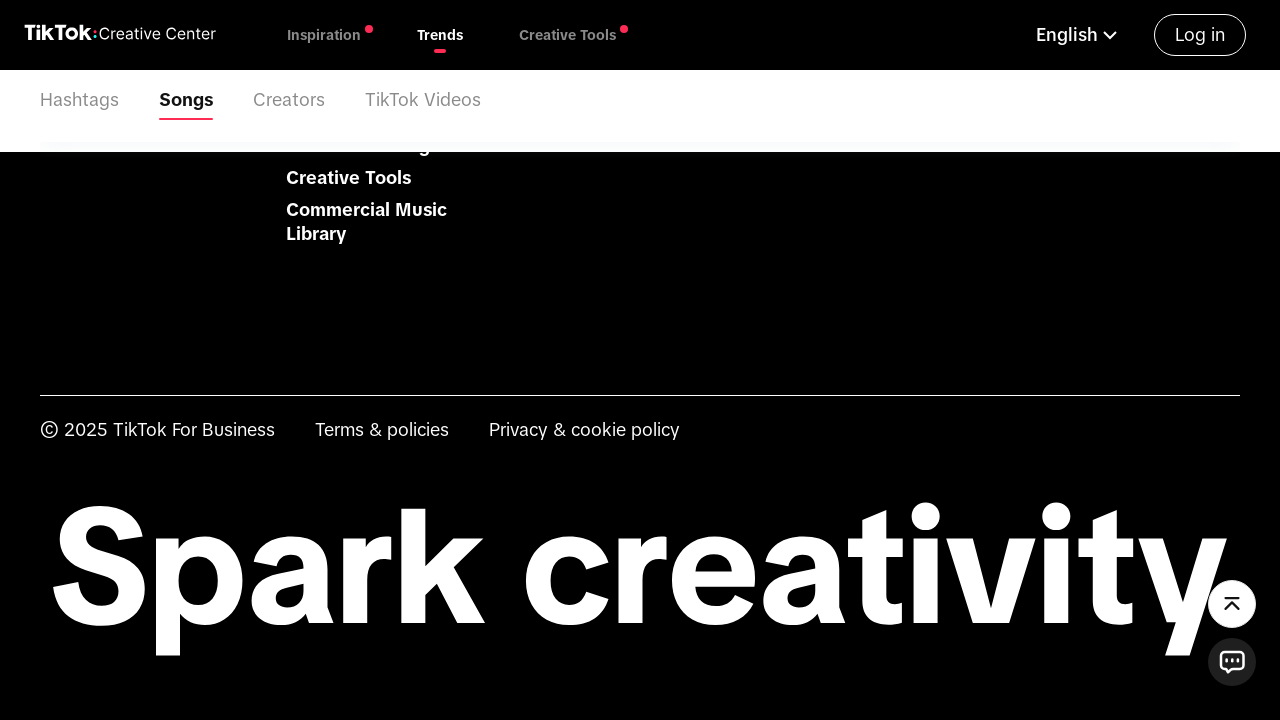

Clicked View More button in Breakout tab
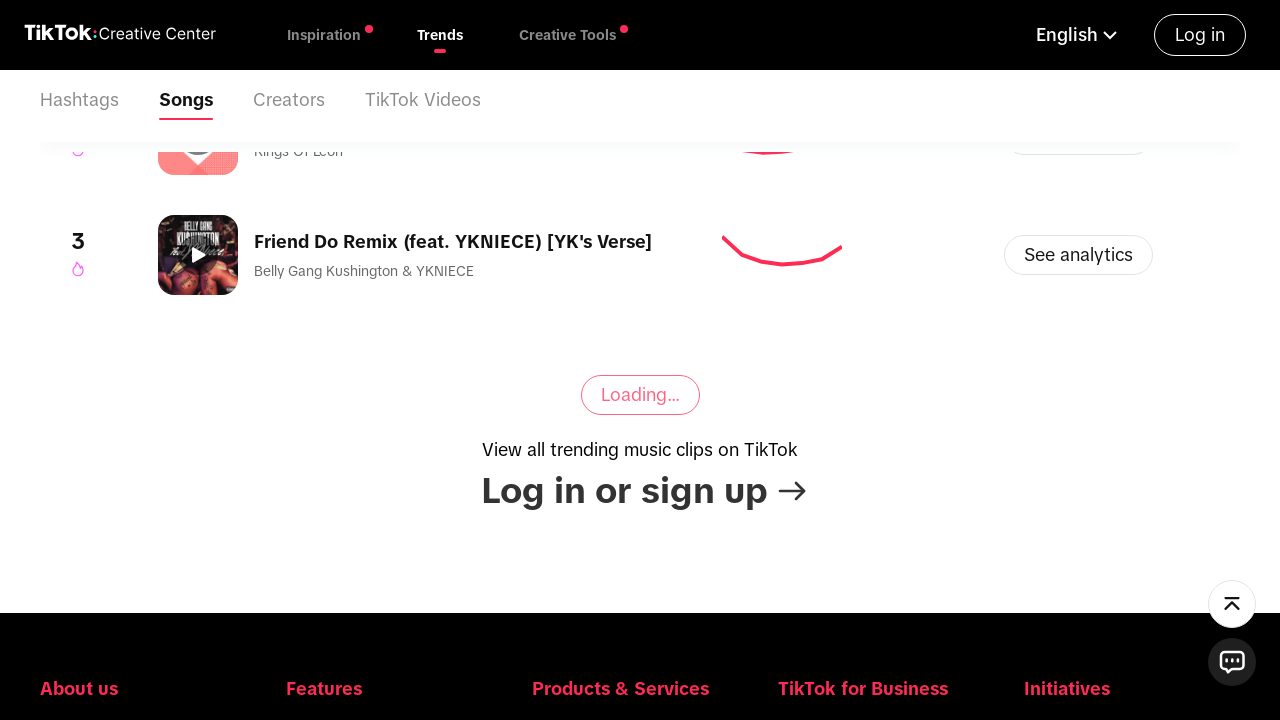

Waited 2 seconds for more content to load in Breakout tab
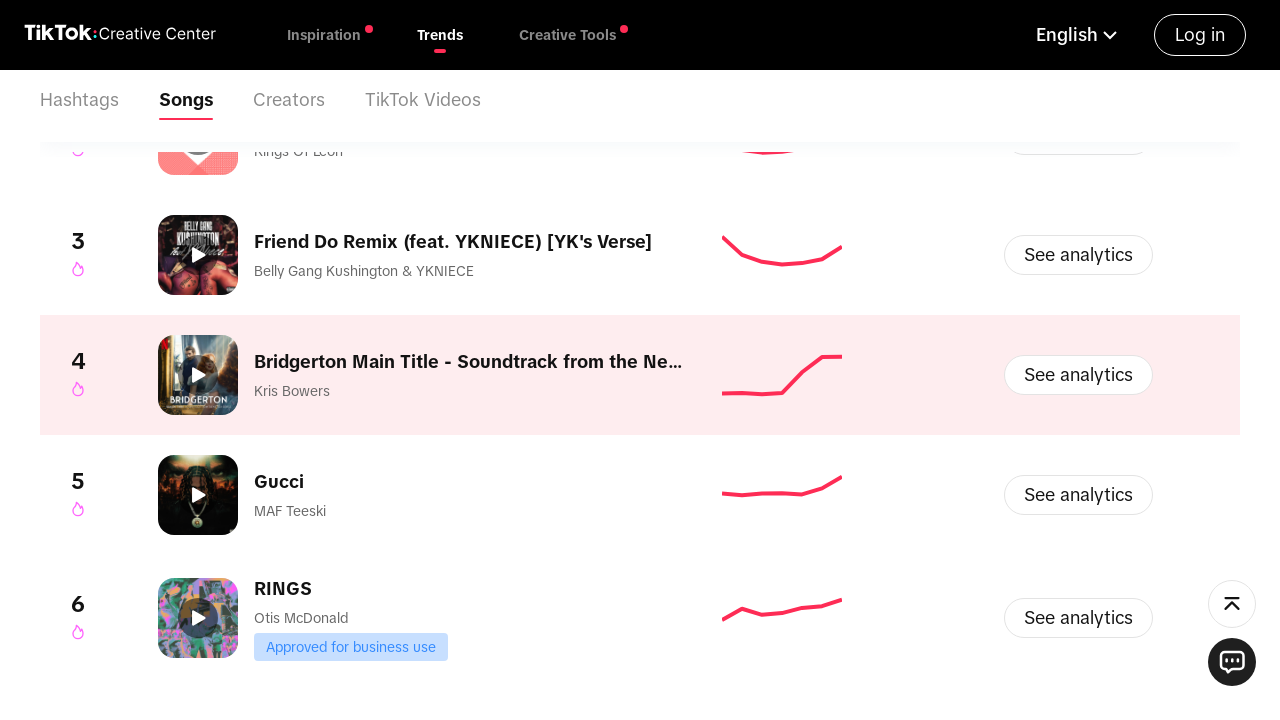

Waited for Popular tab selector to appear
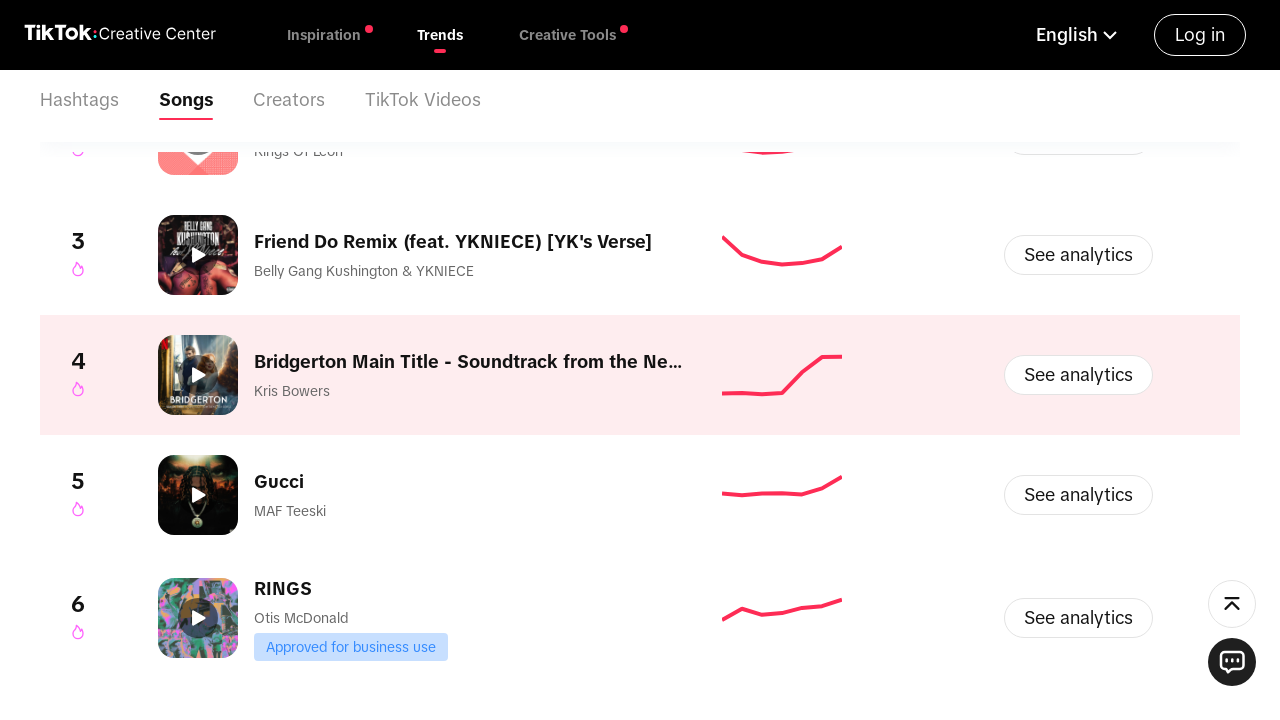

Clicked on Popular tab at (85, 395) on span.ContentTab_itemLabelText__hiCCd:has-text('Popular')
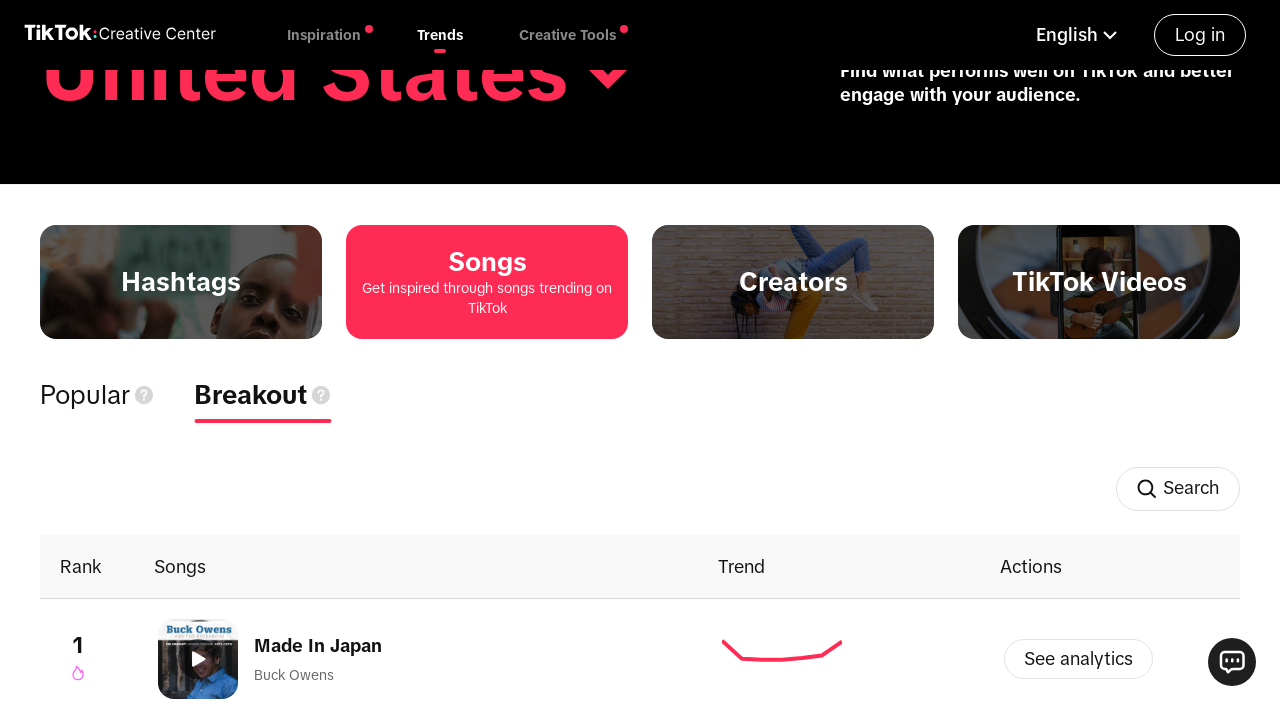

Waited for music items to load in Popular tab
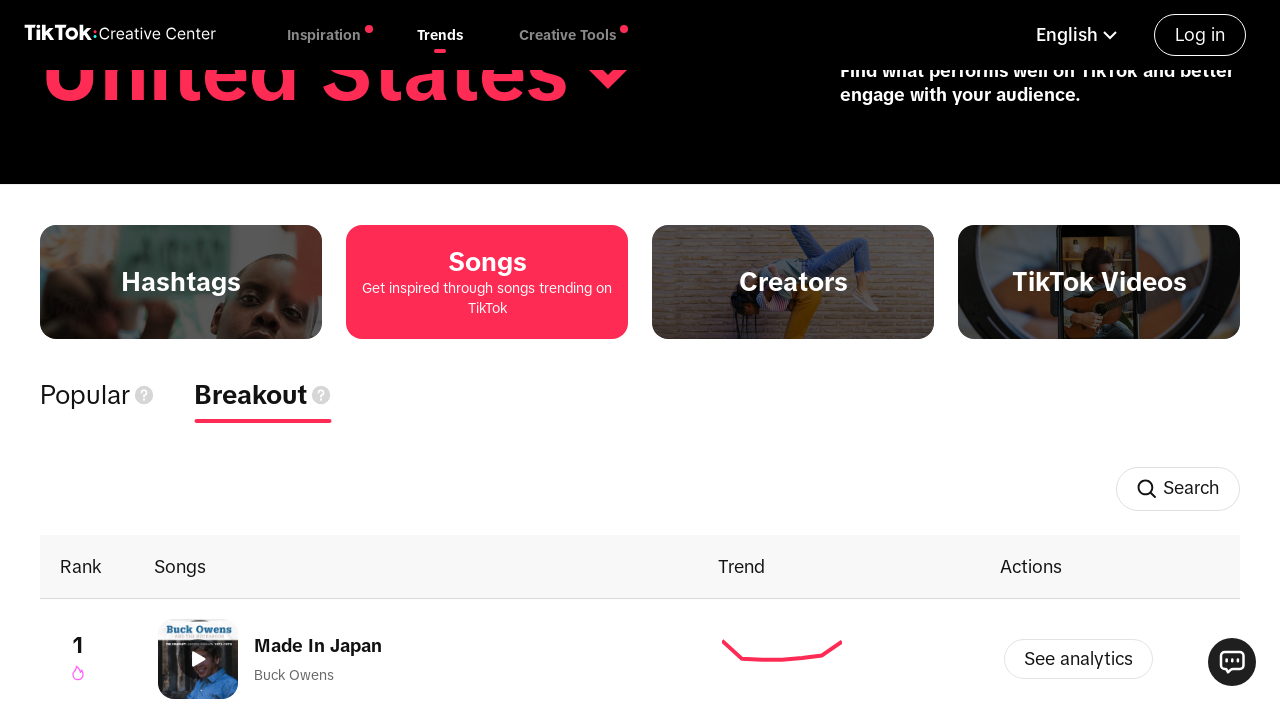

Scrolled to bottom of Popular tab to load more content
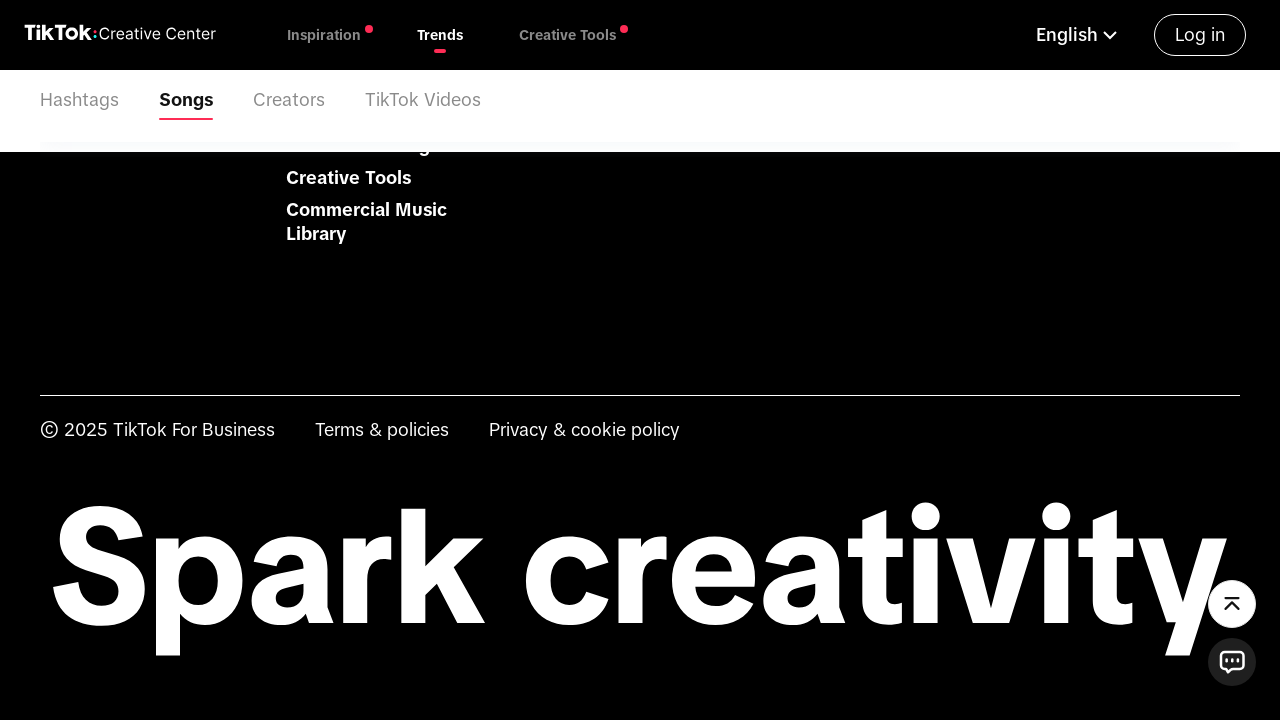

Waited 2 seconds for additional content to load
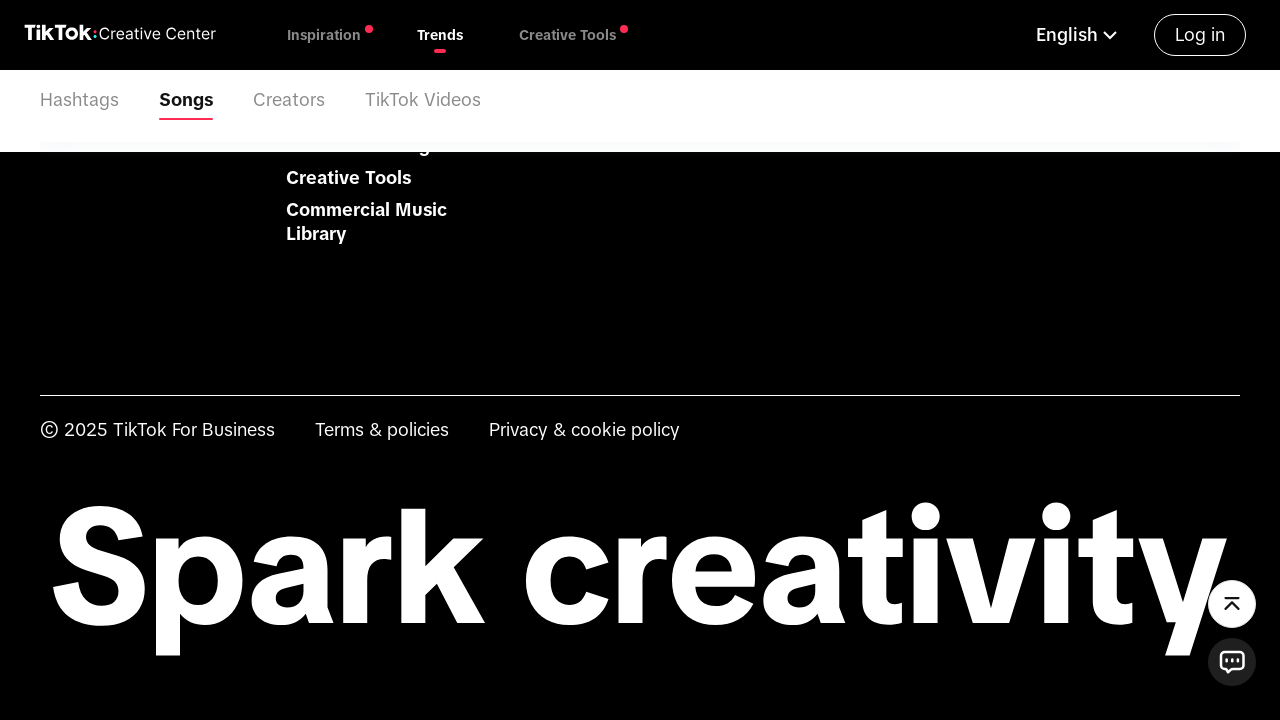

Queried for View More button in Popular tab
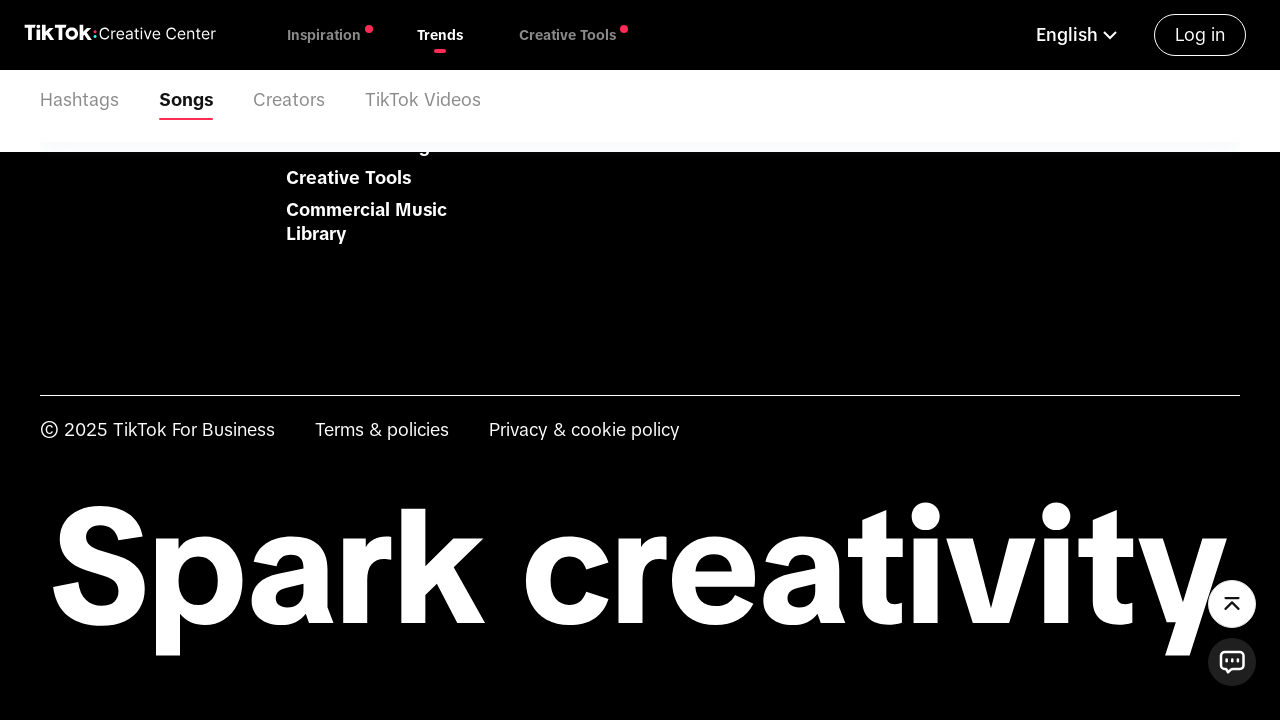

Clicked View More button in Popular tab
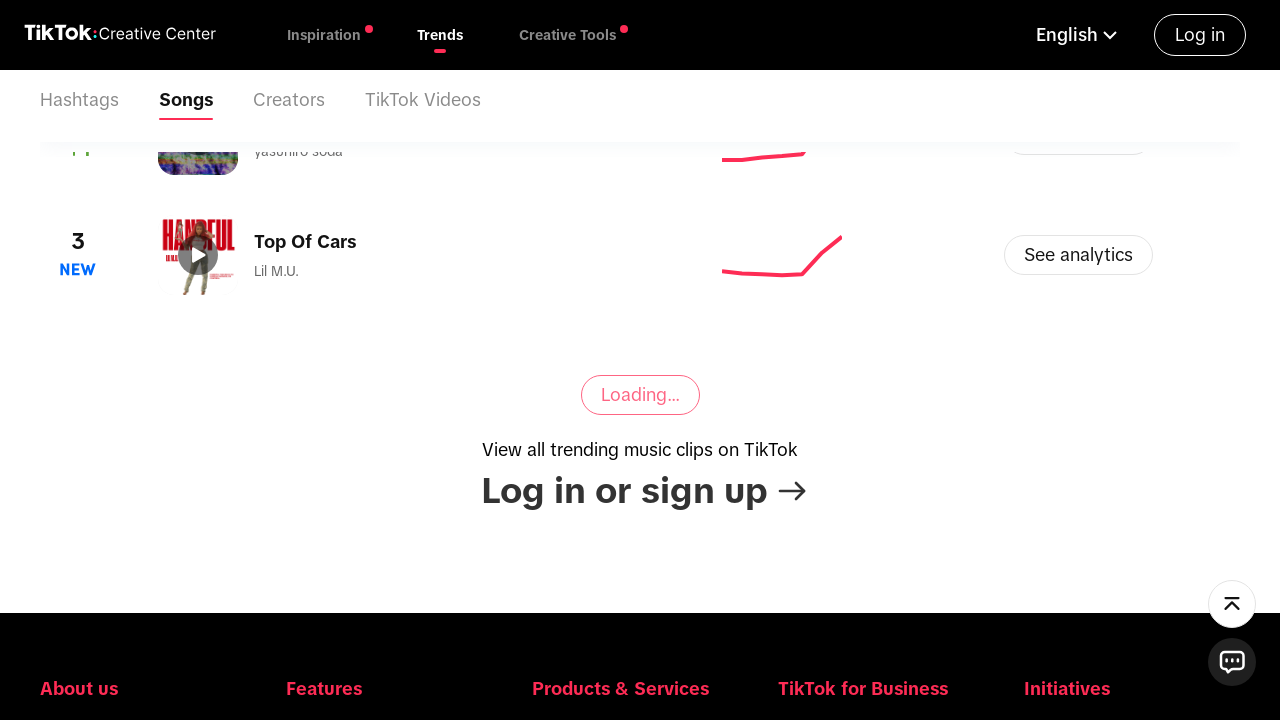

Waited 2 seconds for more content to load in Popular tab
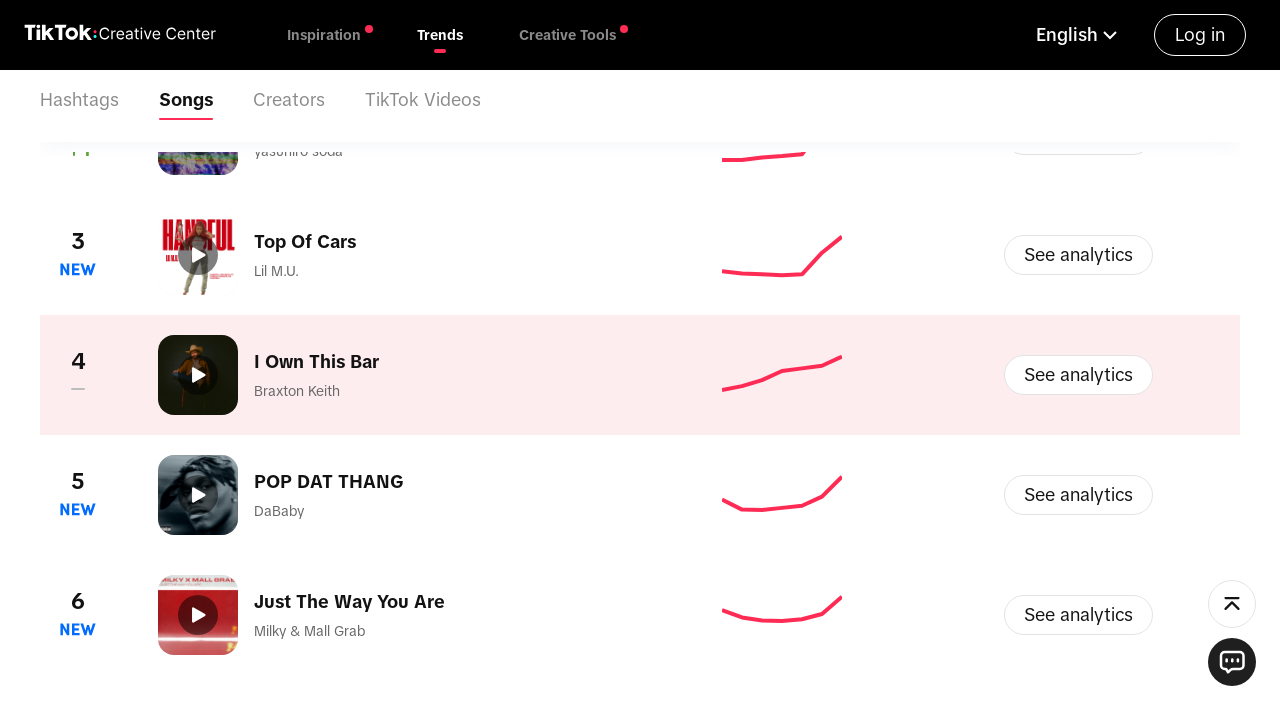

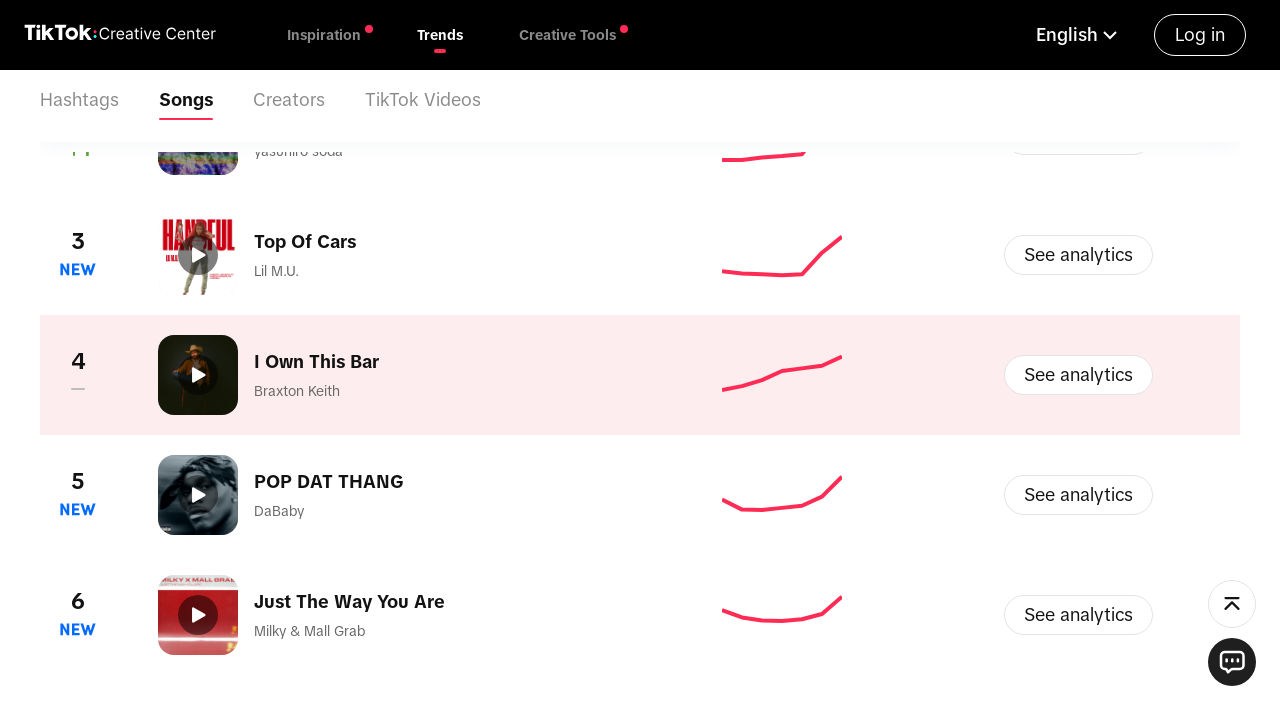